Tests checkbox functionality by checking the Senior Citizen Discount checkbox and verifying its selection state

Starting URL: https://rahulshettyacademy.com/dropdownsPractise/

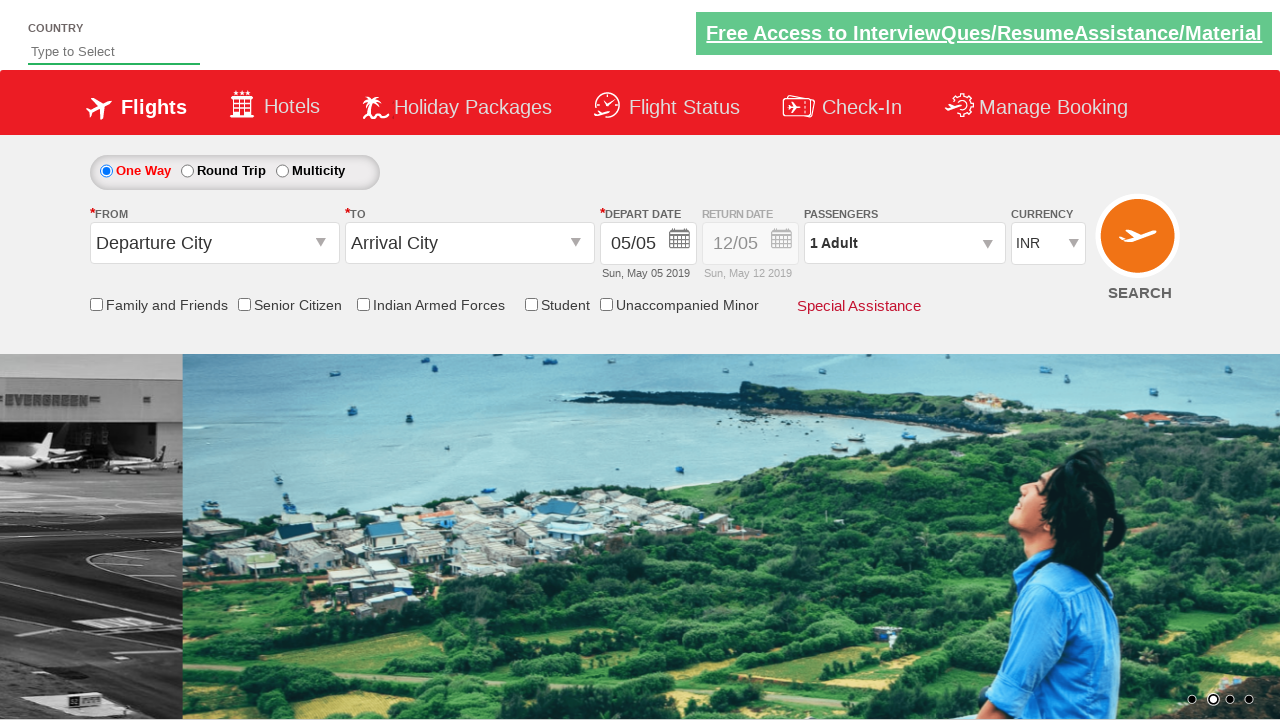

Checked initial state of Senior Citizen Discount checkbox
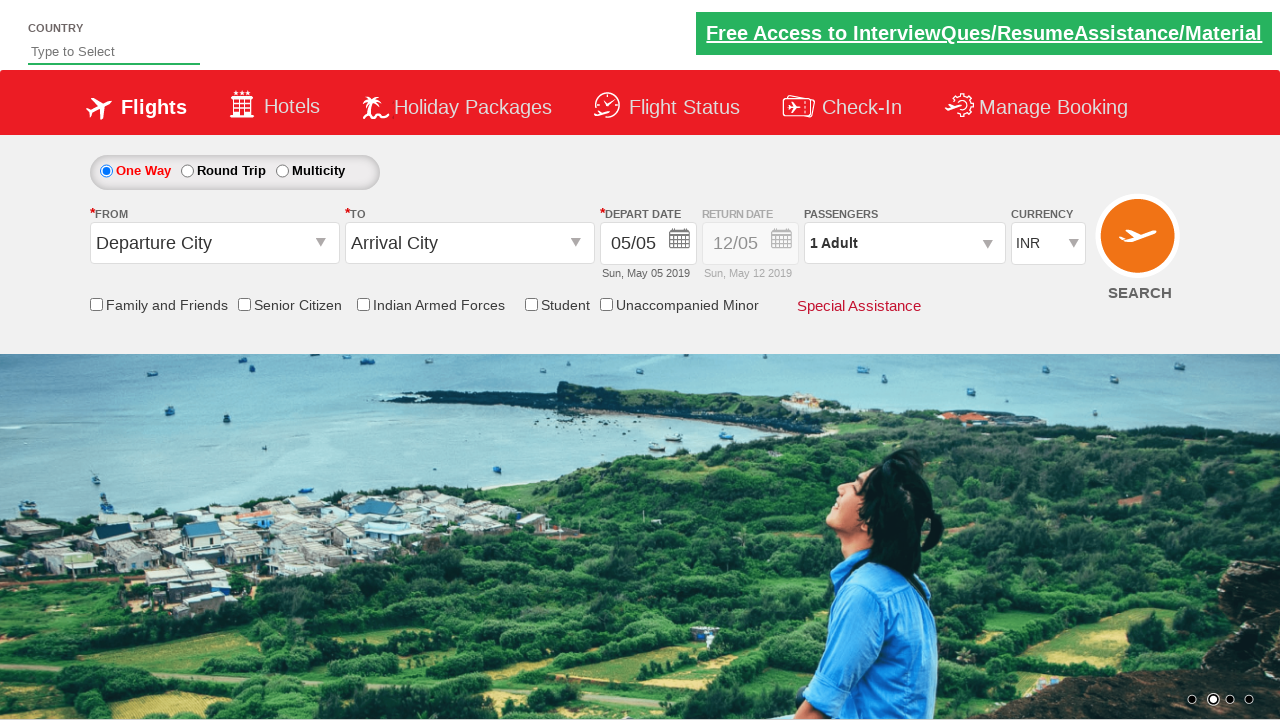

Clicked Senior Citizen Discount checkbox at (244, 304) on input[id*='SeniorCitizenDiscount']
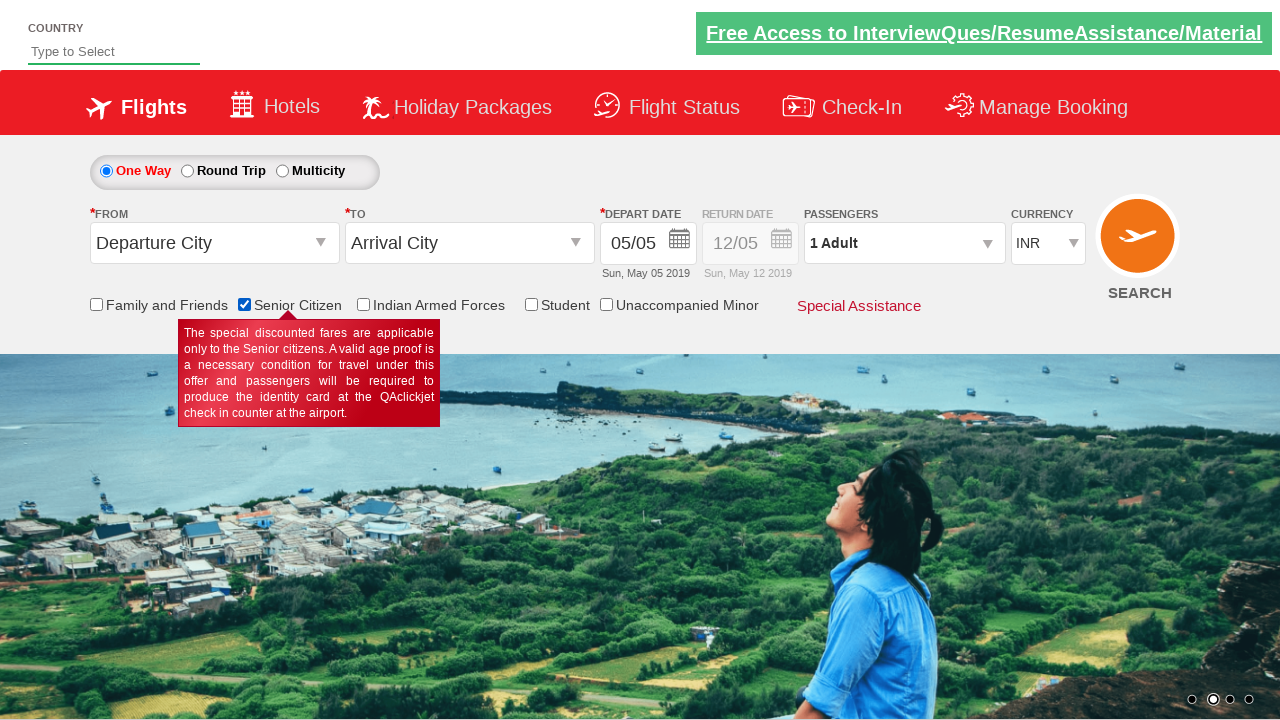

Verified Senior Citizen Discount checkbox is now selected
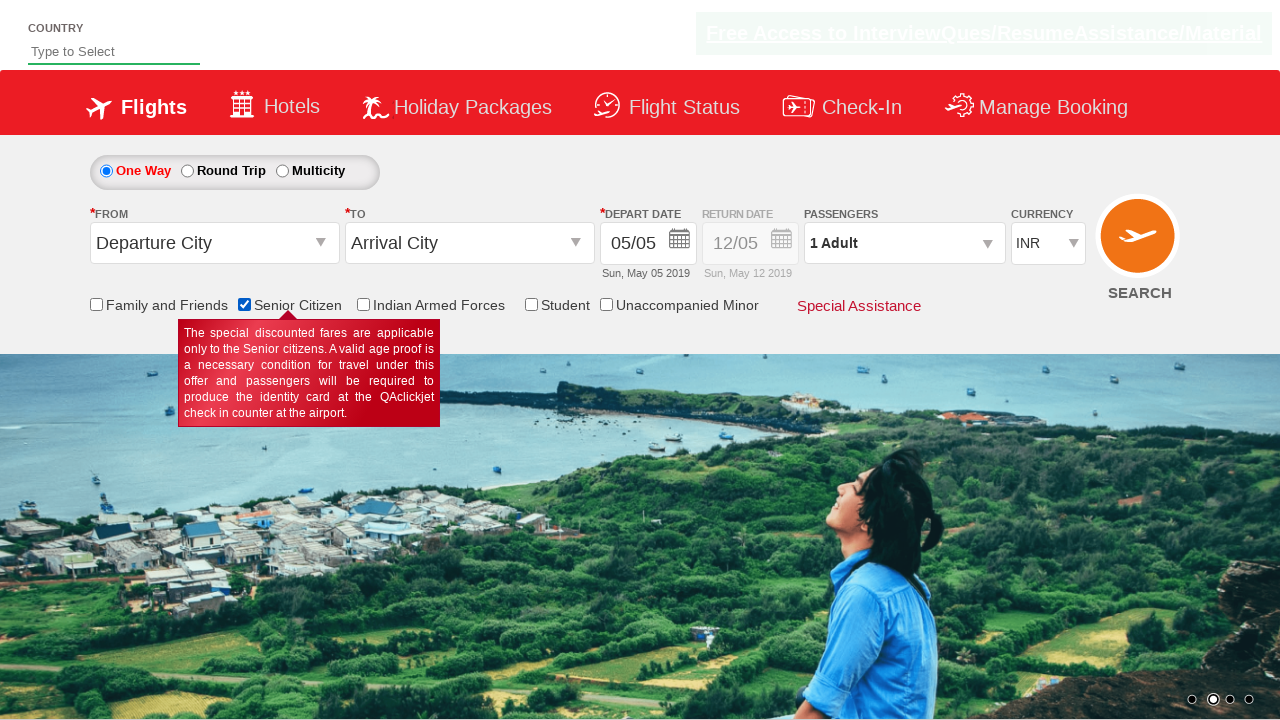

Counted total checkboxes on page
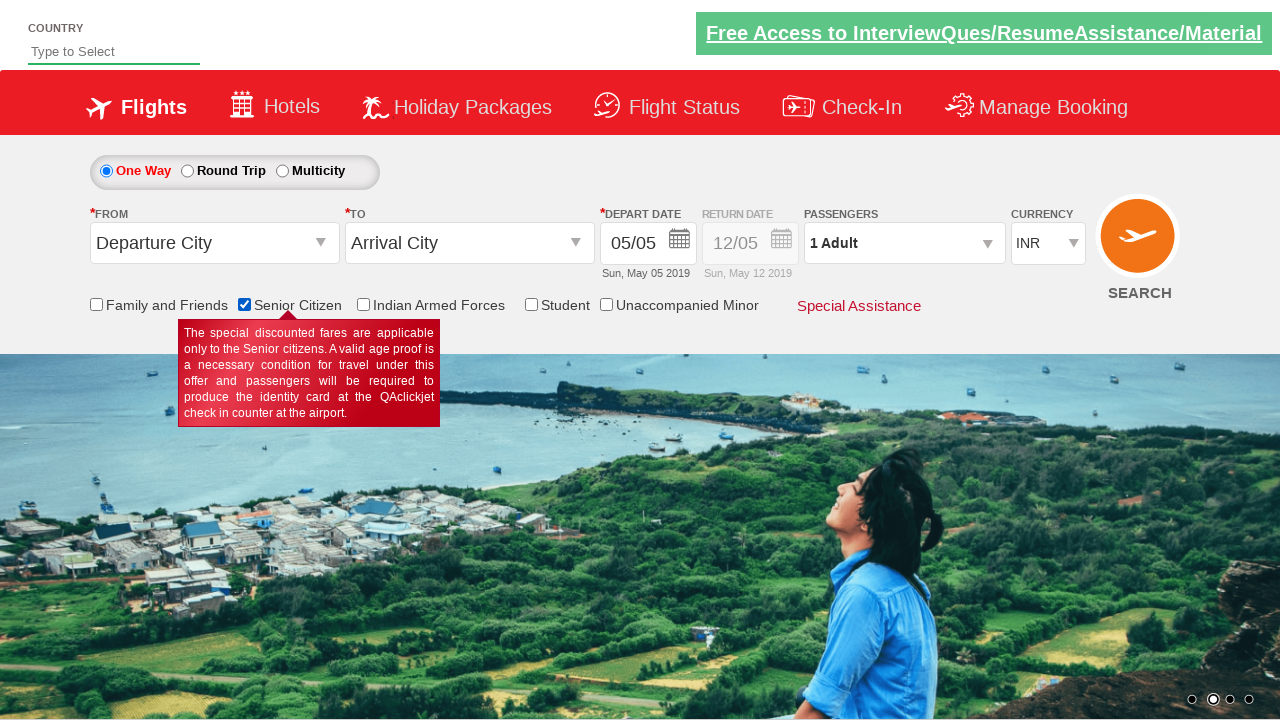

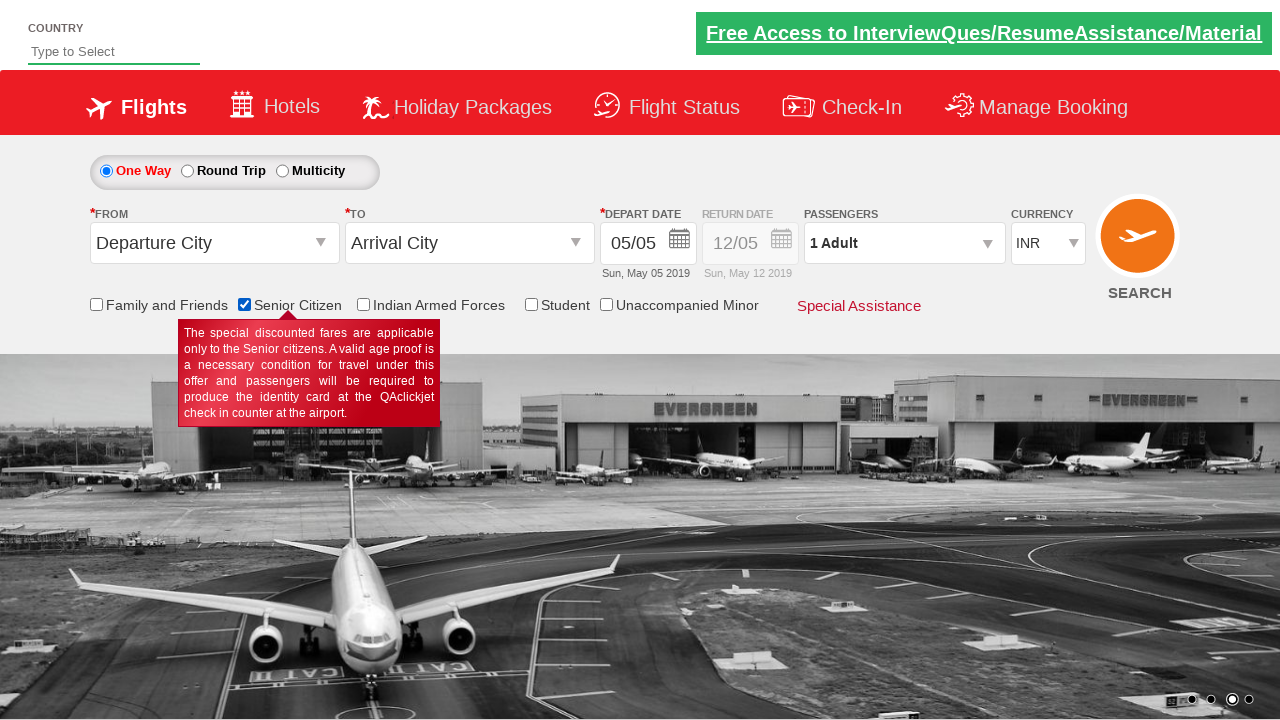